Tests radio button functionality on a form by selecting one option and verifying that it's selected while others are not

Starting URL: https://testotomasyonu.com/form

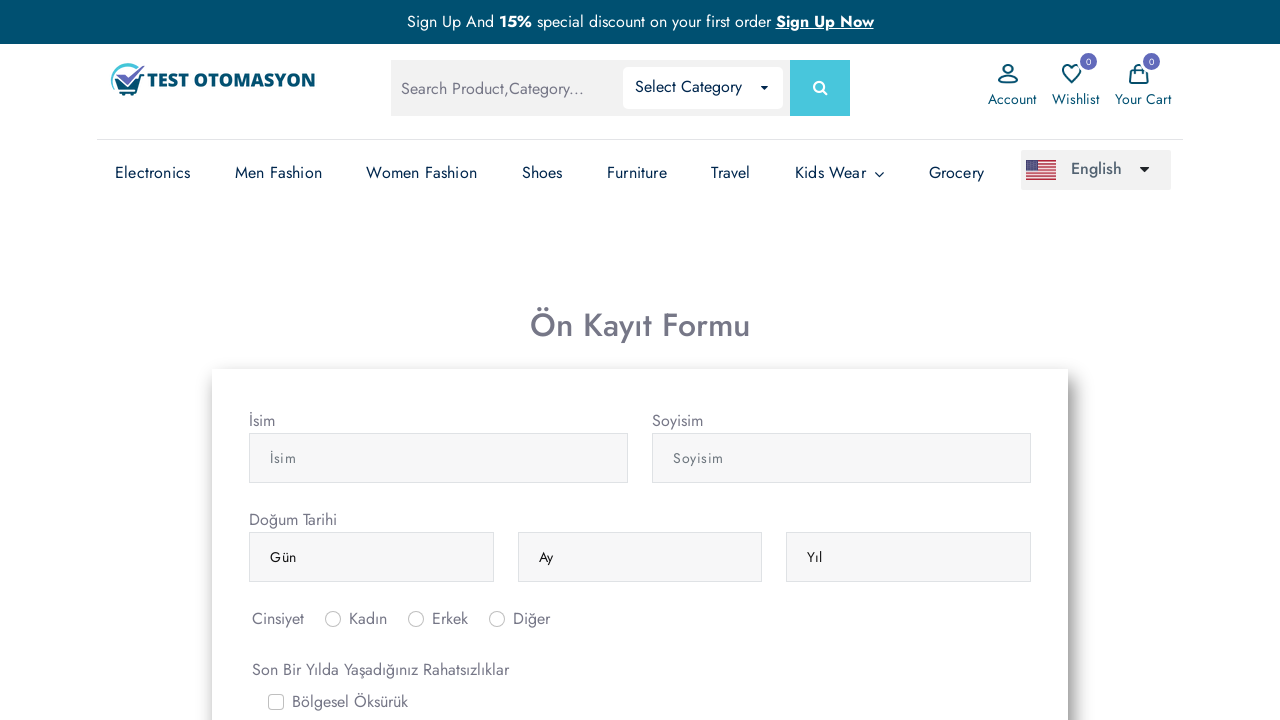

Located female (kadin) radio button element
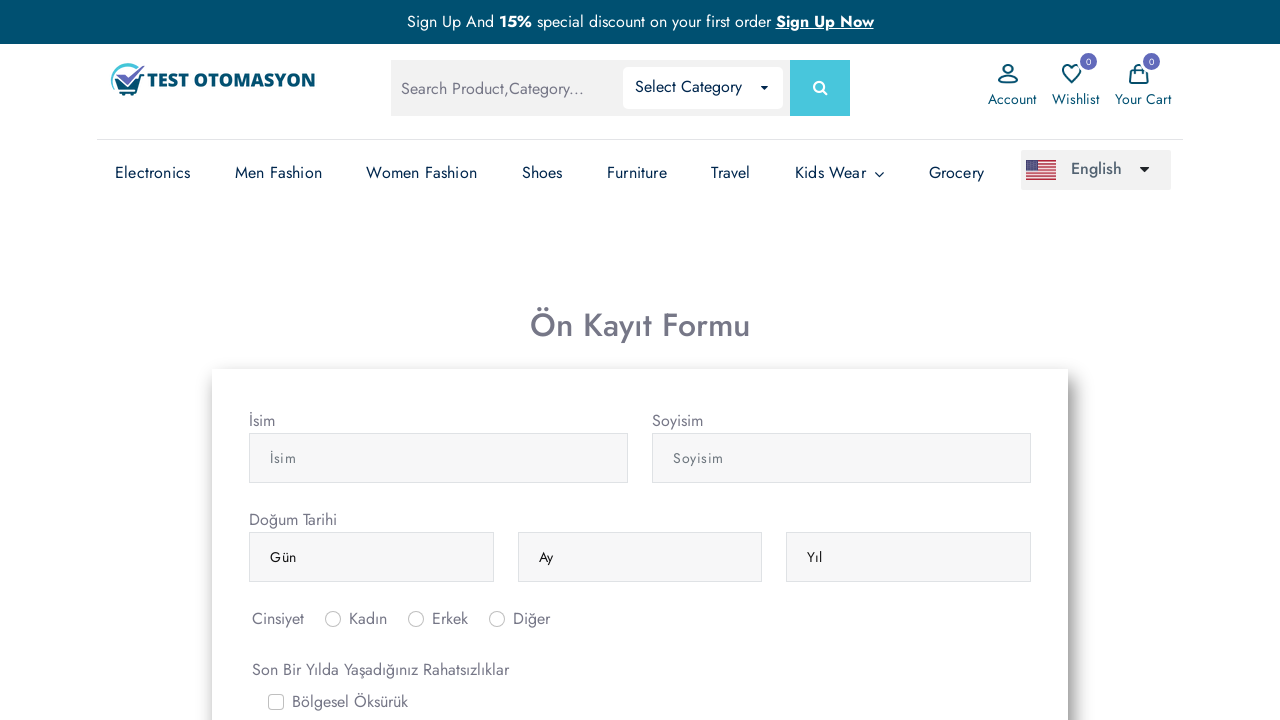

Located male (erkek) radio button element
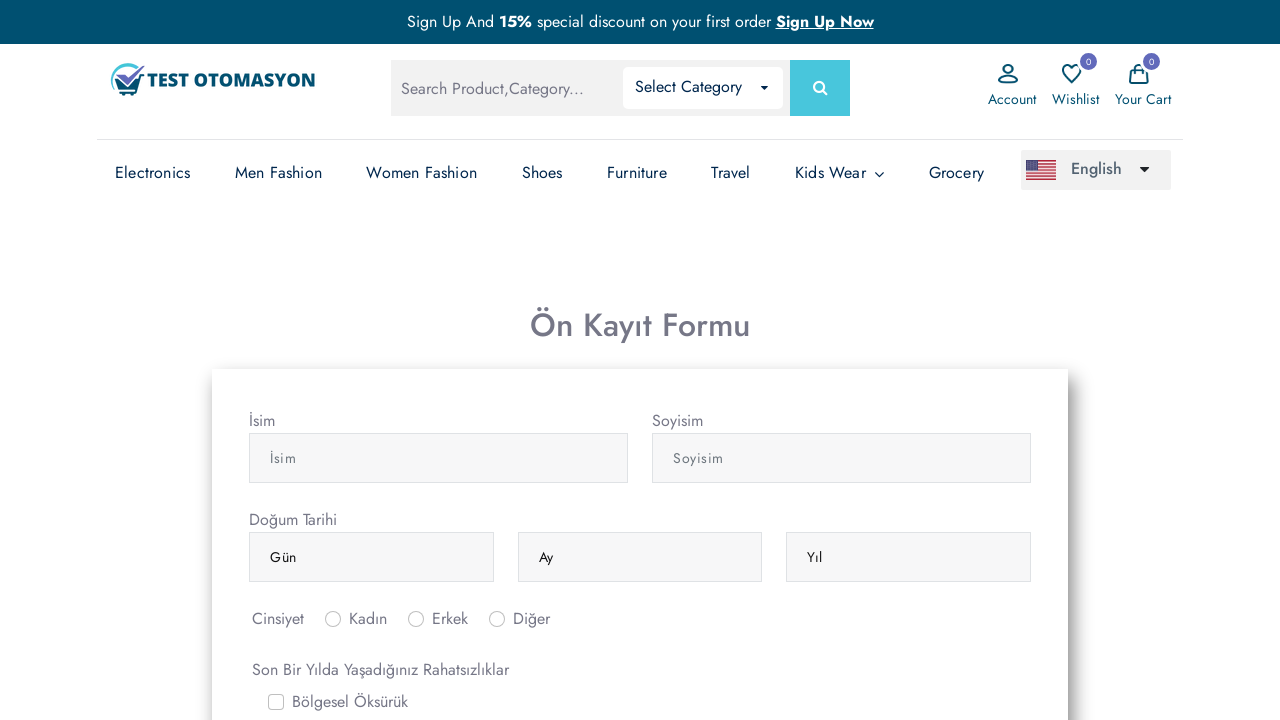

Located other (diger) radio button element
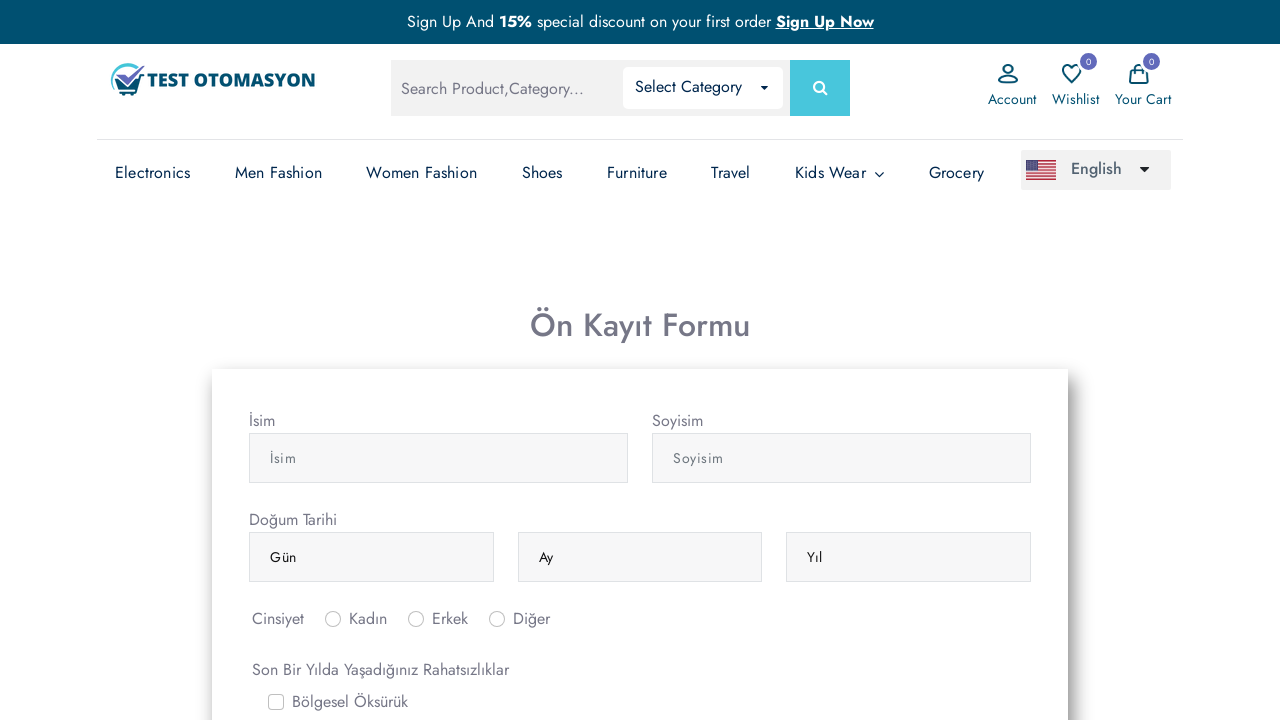

Clicked on female (kadin) radio button at (333, 619) on xpath=//*[@value='option1']
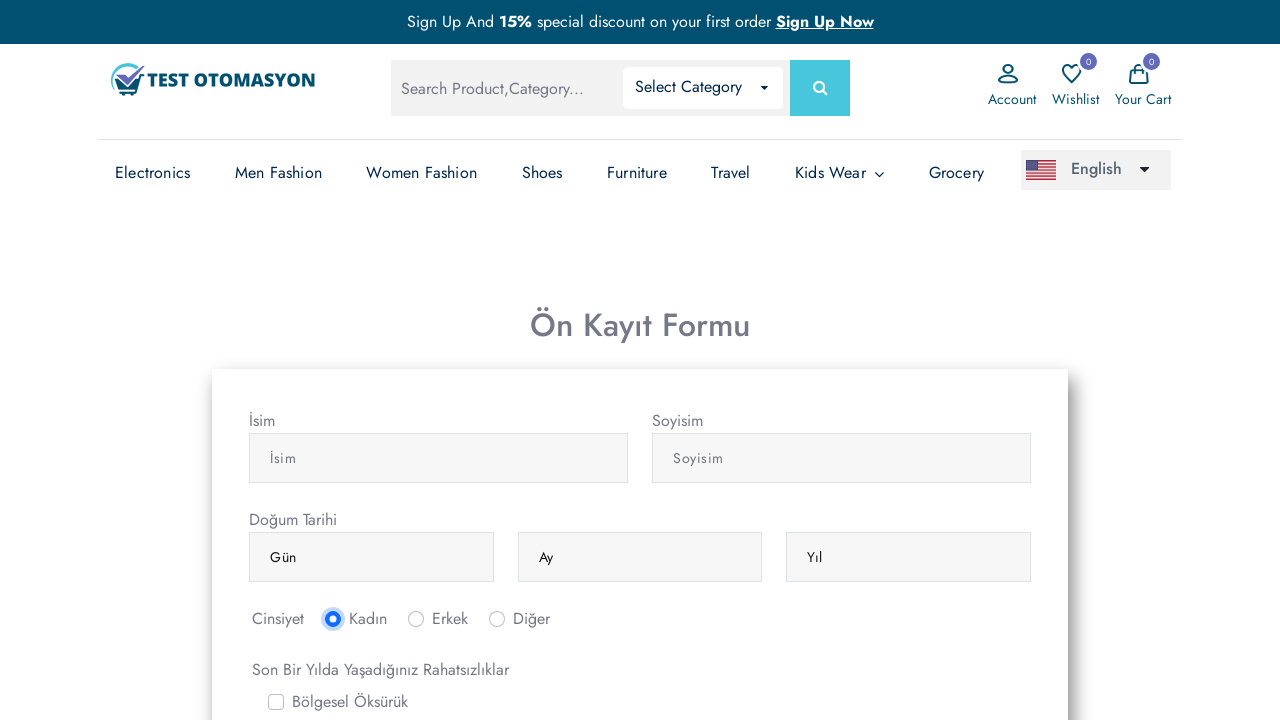

Verified that female (kadin) radio button is checked
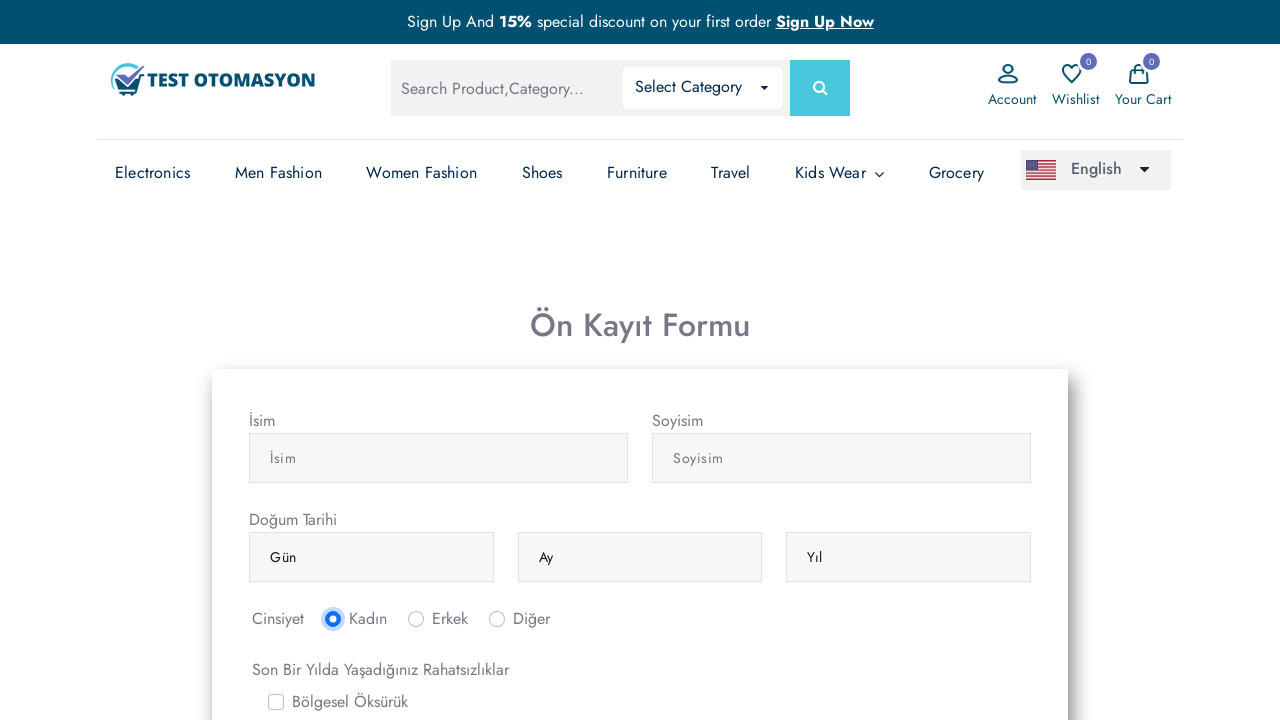

Verified that male (erkek) radio button is not checked
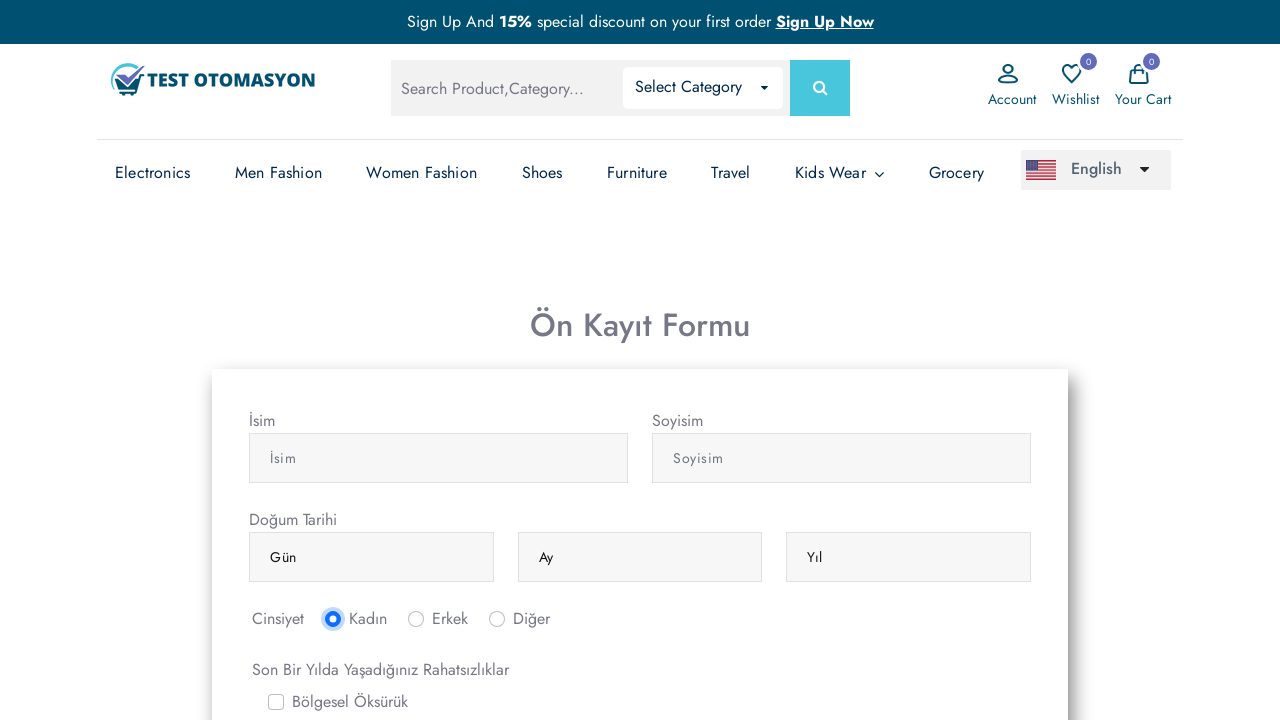

Verified that other (diger) radio button is not checked
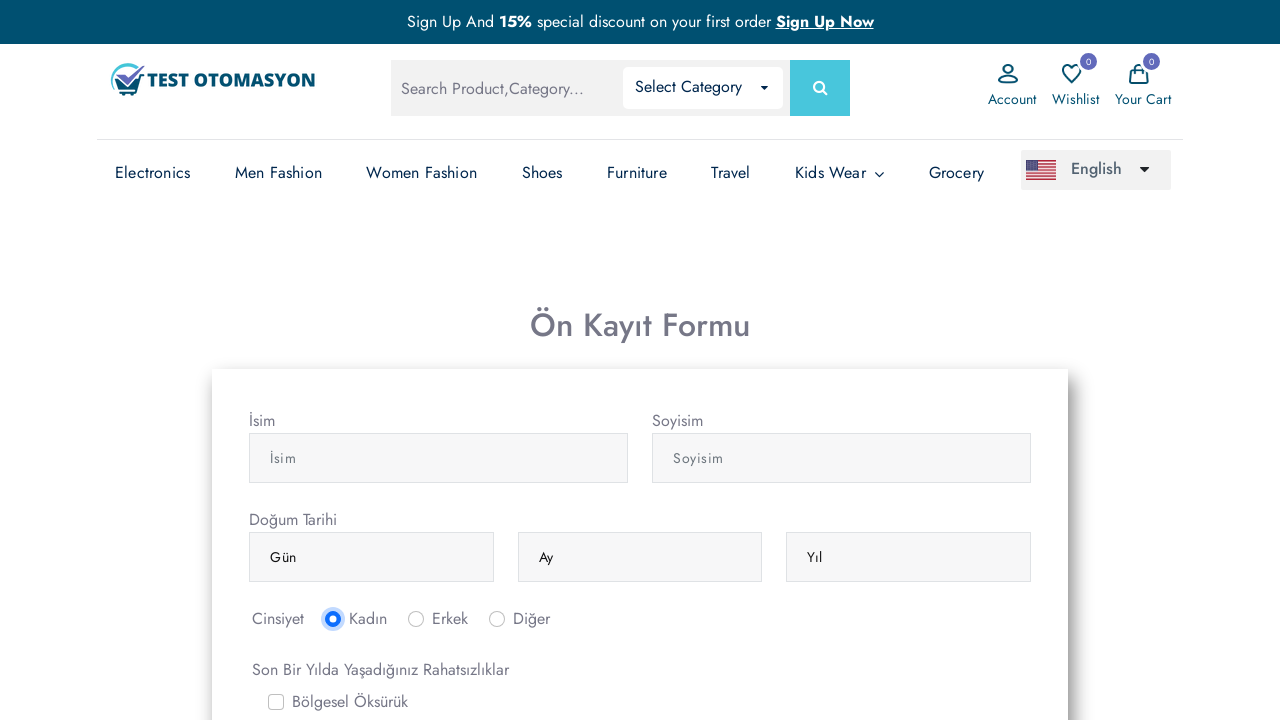

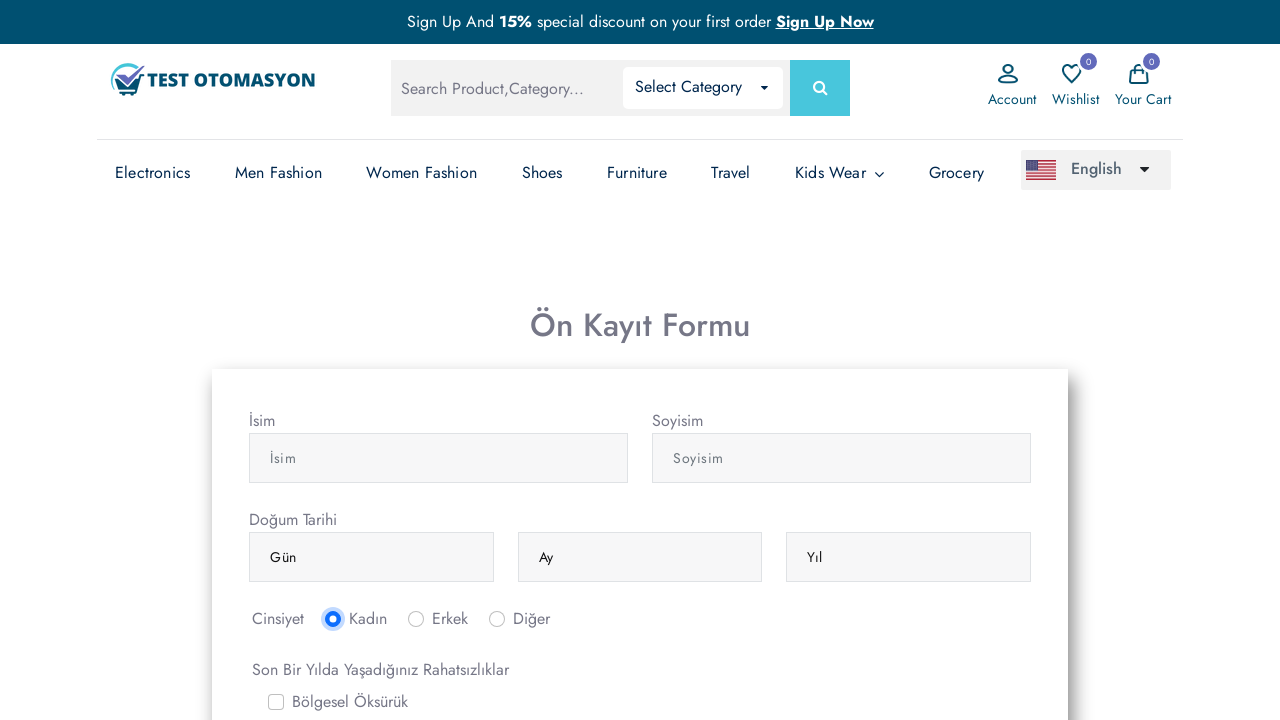